Tests a loading images page by waiting for images to fully load (indicated by "Done!" text appearing) and then verifying the award image element is present

Starting URL: https://bonigarcia.dev/selenium-webdriver-java/loading-images.html

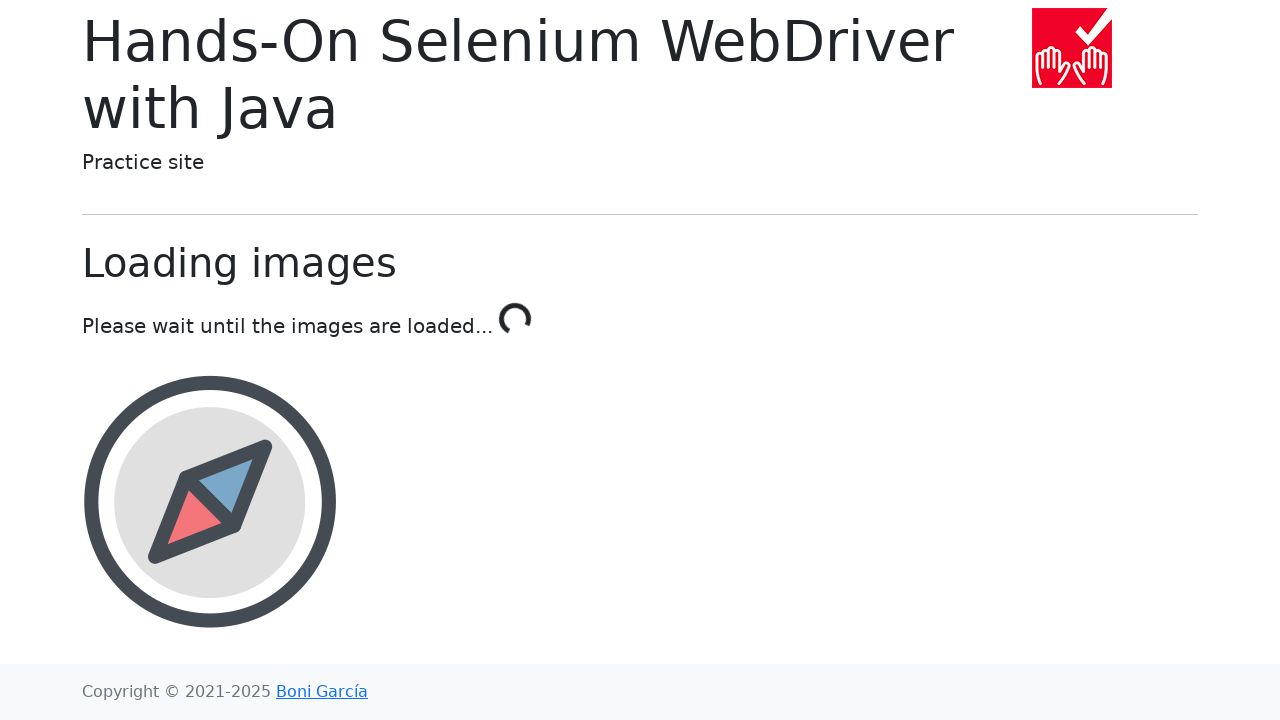

Waited for images to finish loading - 'Done!' text appeared
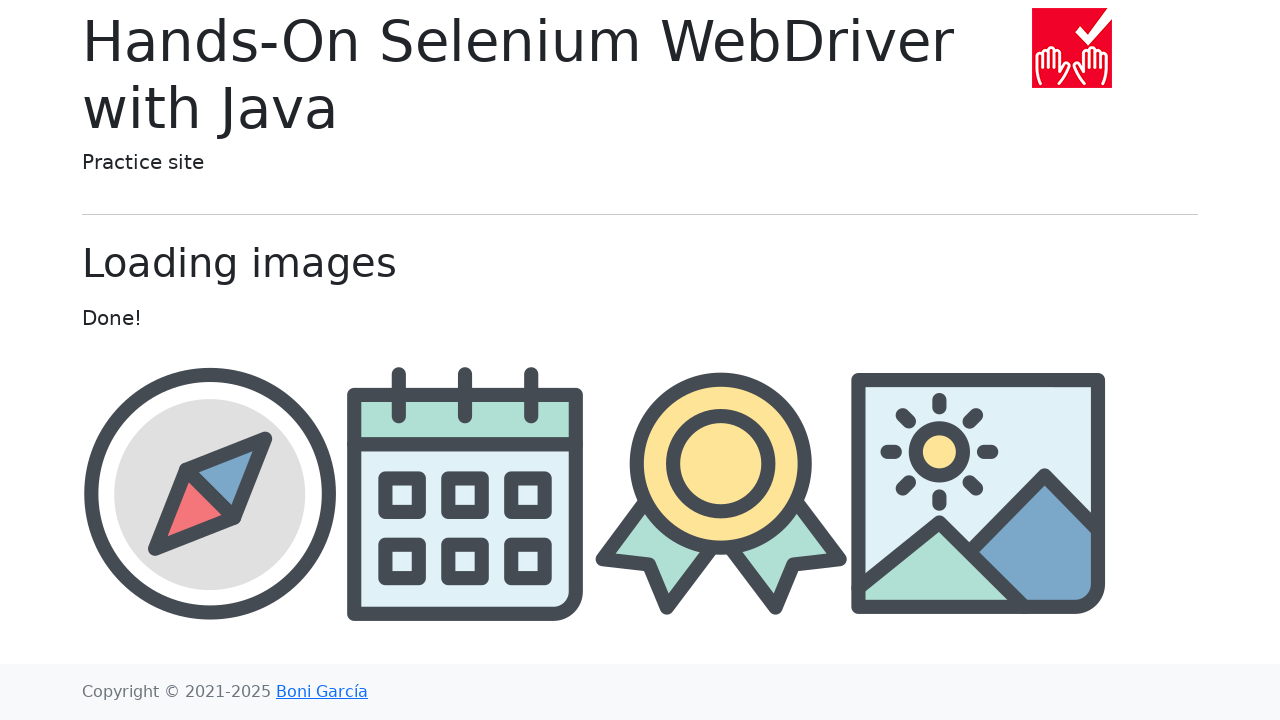

Located award image element
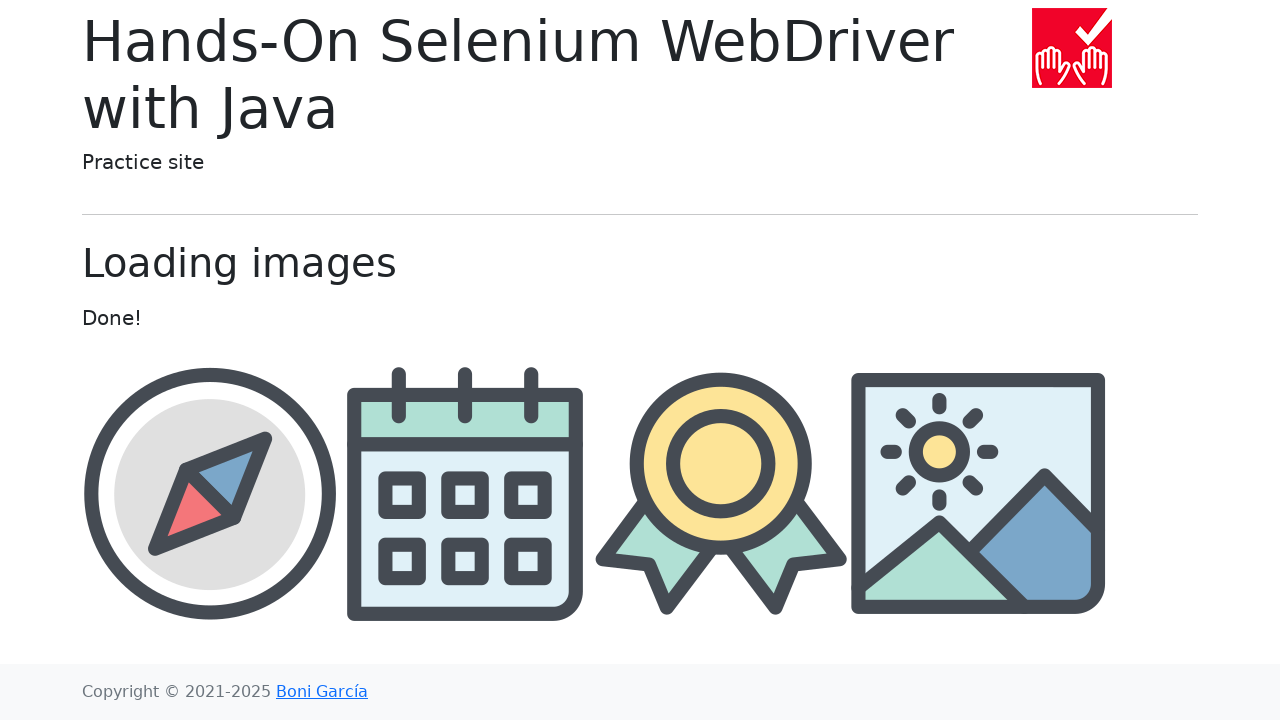

Award image element is visible
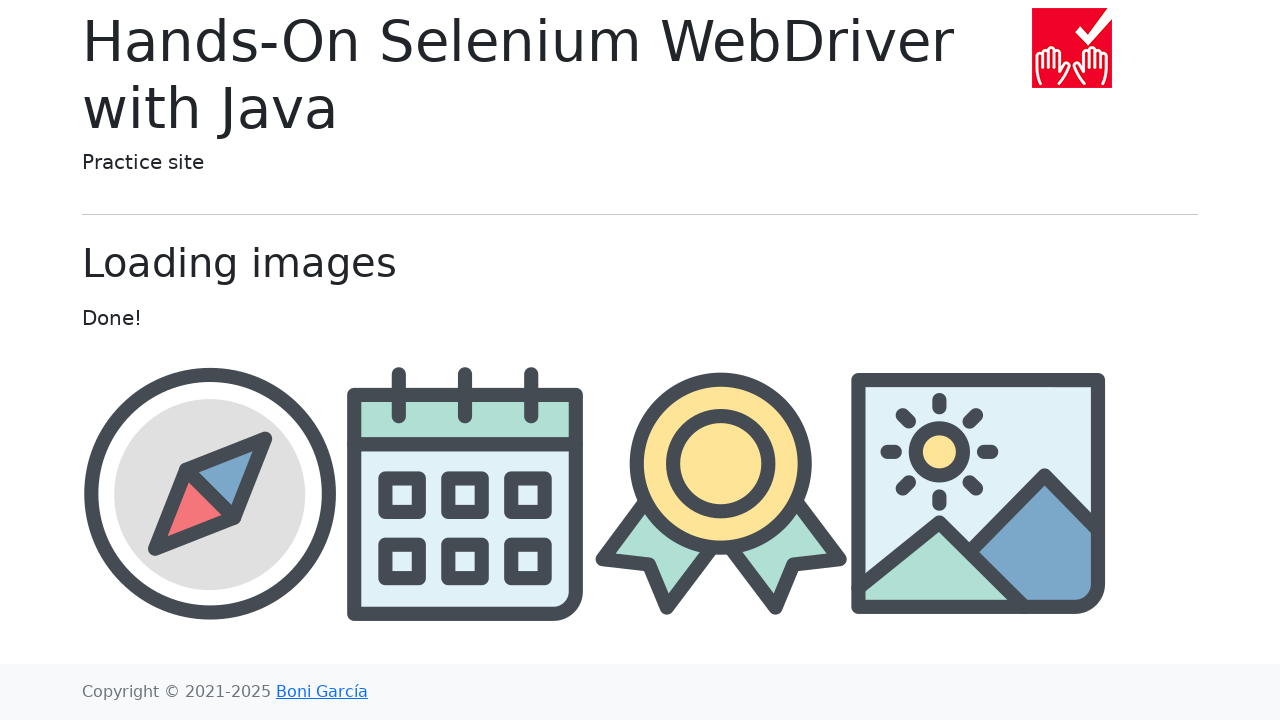

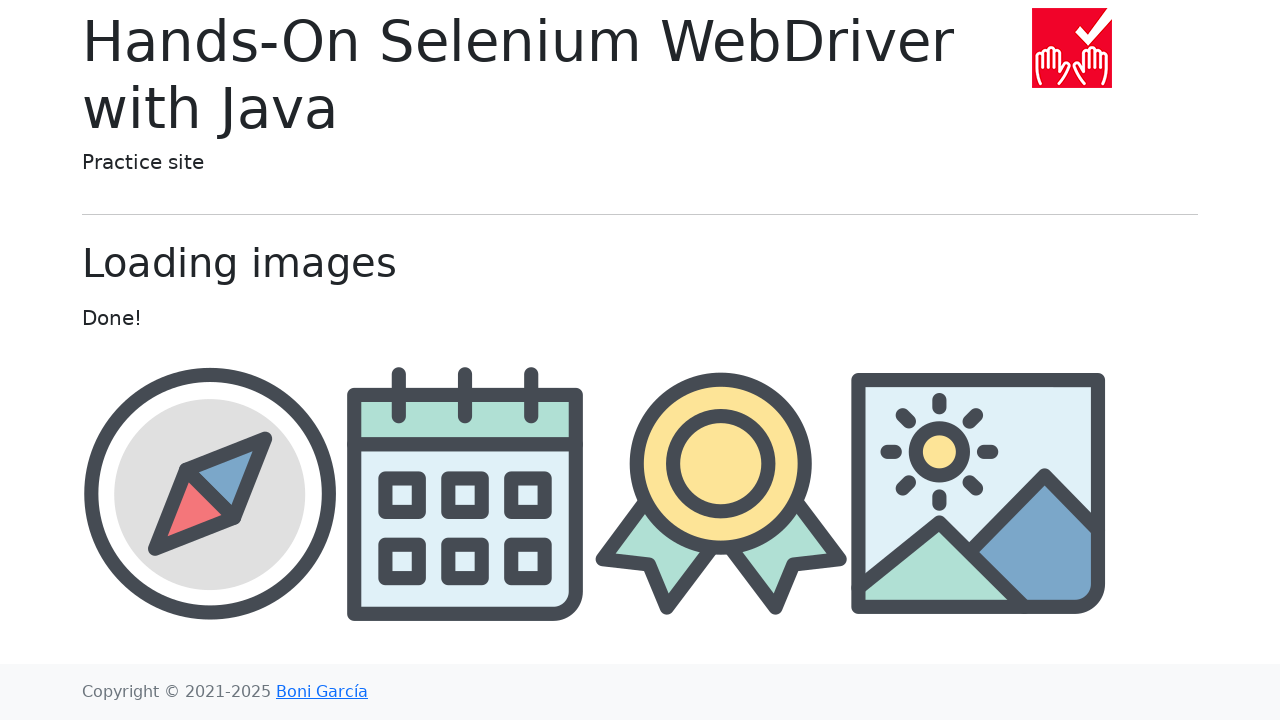